Tests hover functionality by hovering over the first avatar image and verifying that additional user information (caption) becomes visible

Starting URL: http://the-internet.herokuapp.com/hovers

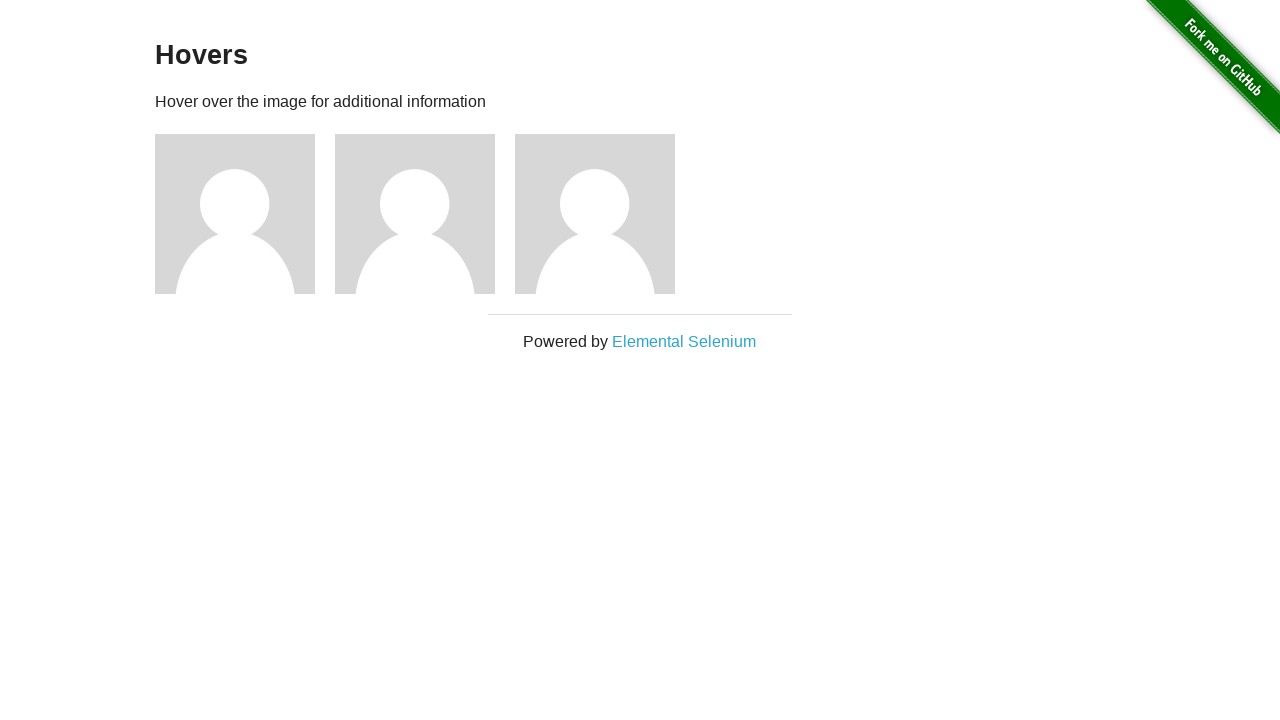

Hovered over the first avatar figure at (245, 214) on .figure >> nth=0
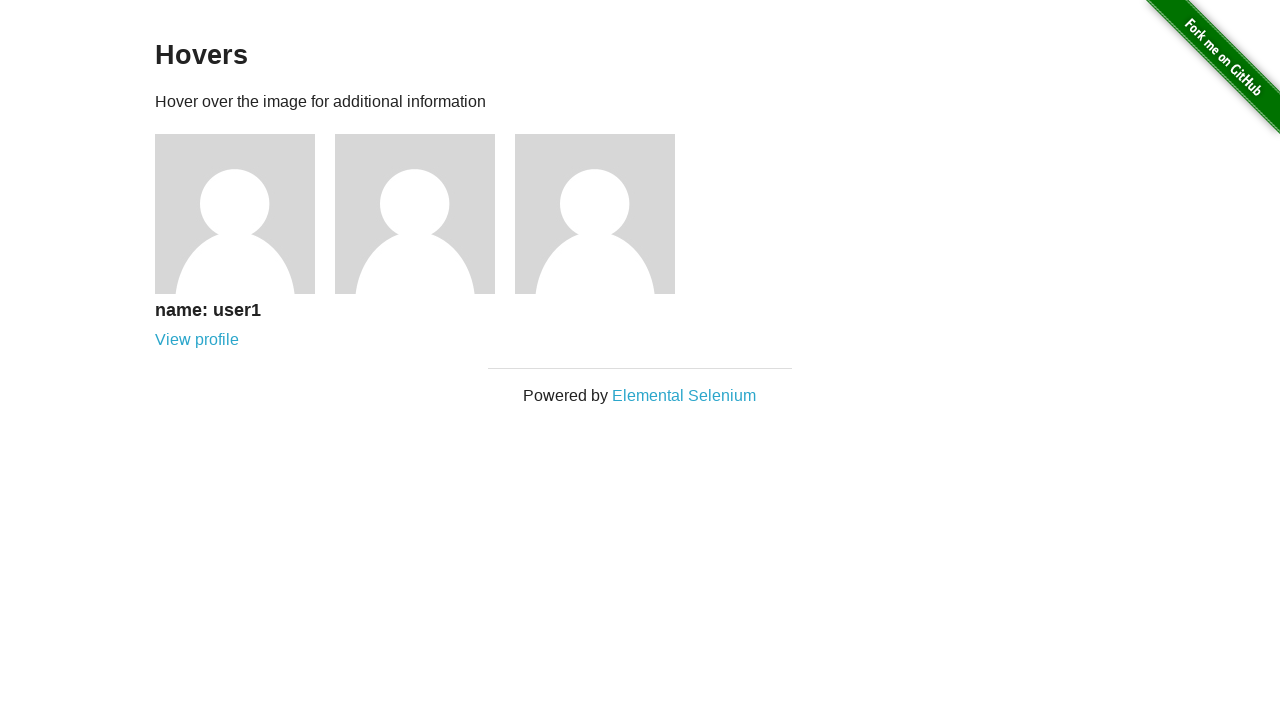

Caption element became visible after hovering
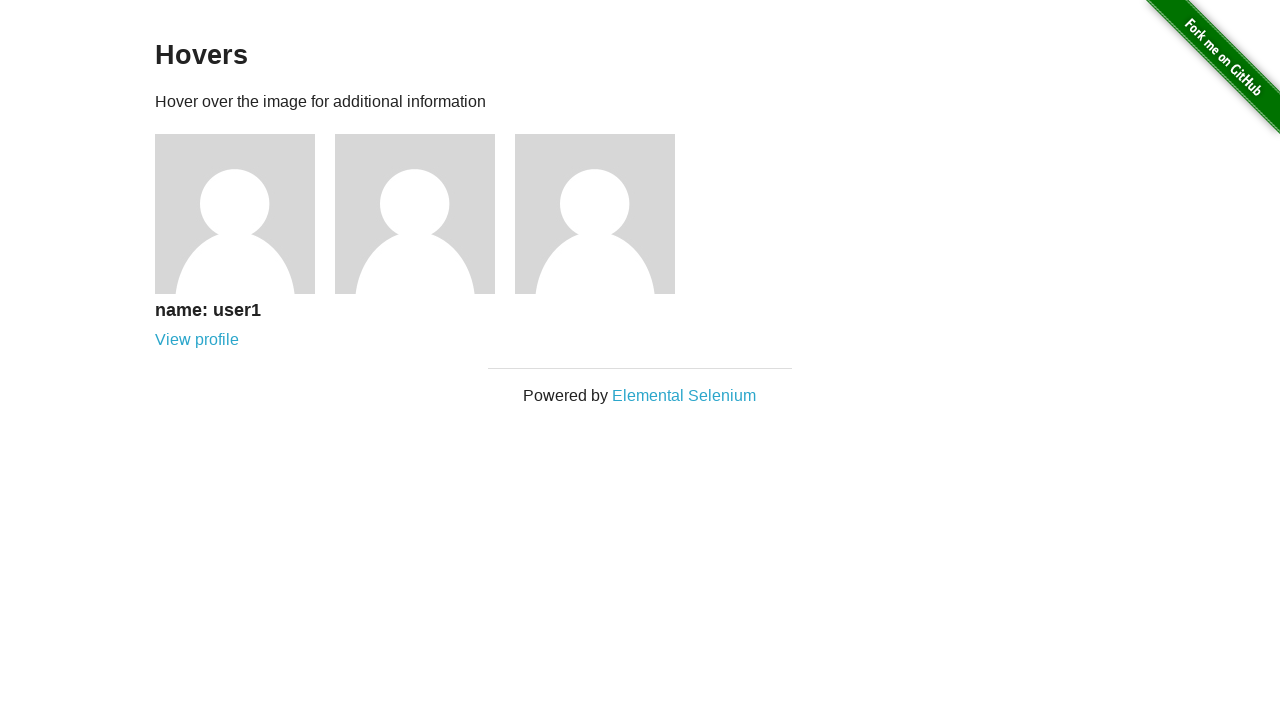

Verified that the caption is visible
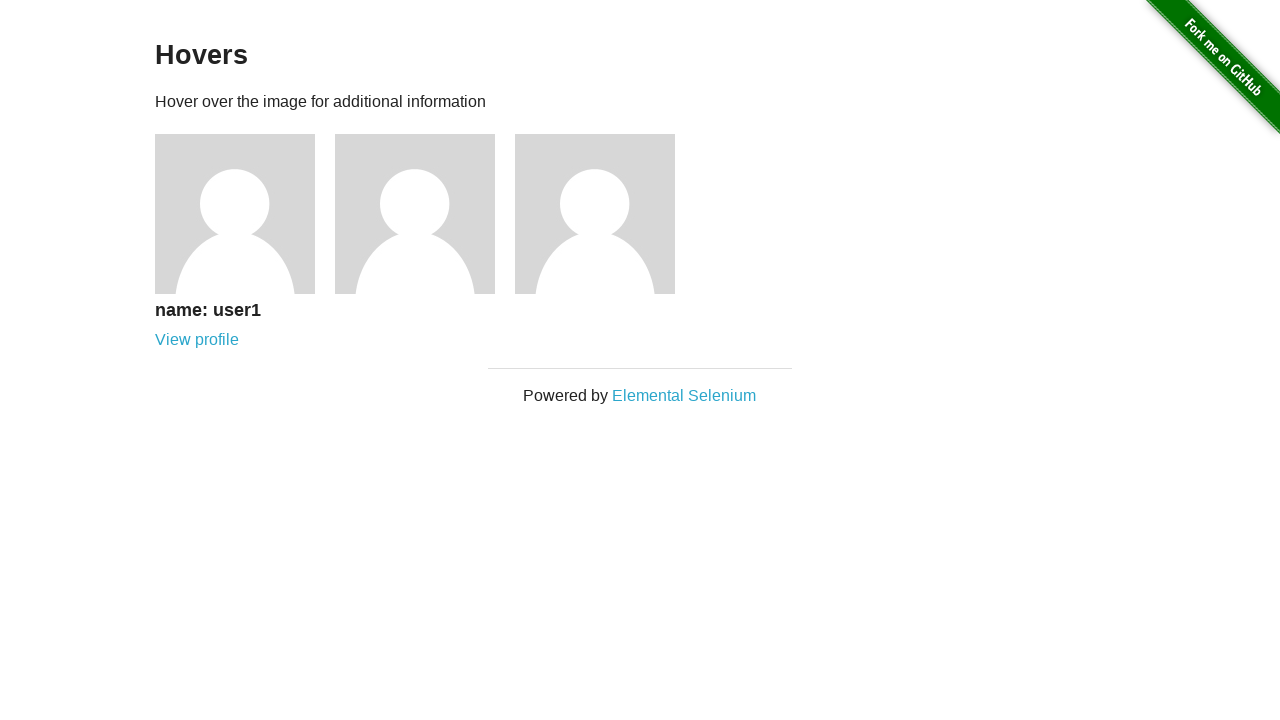

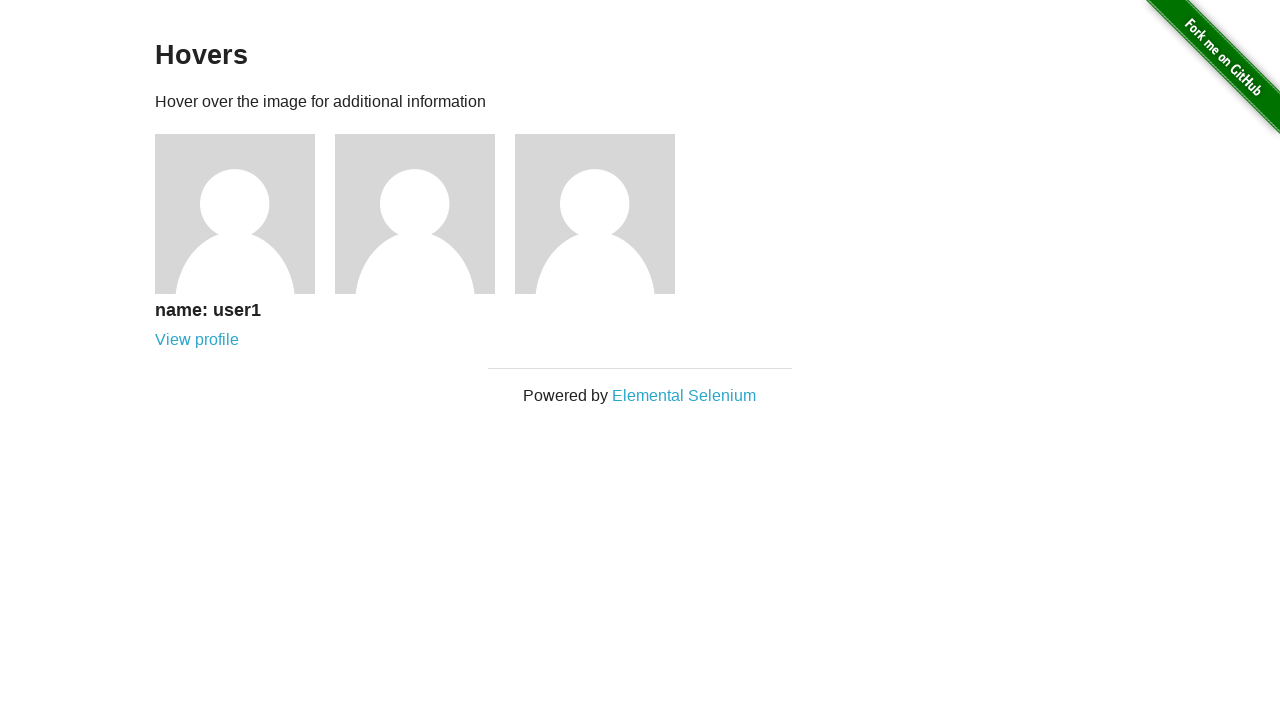